Tests a form submission flow by clicking a specific calculated link text, then filling out a form with first name, last name, city, and country fields before submitting.

Starting URL: http://suninjuly.github.io/find_link_text

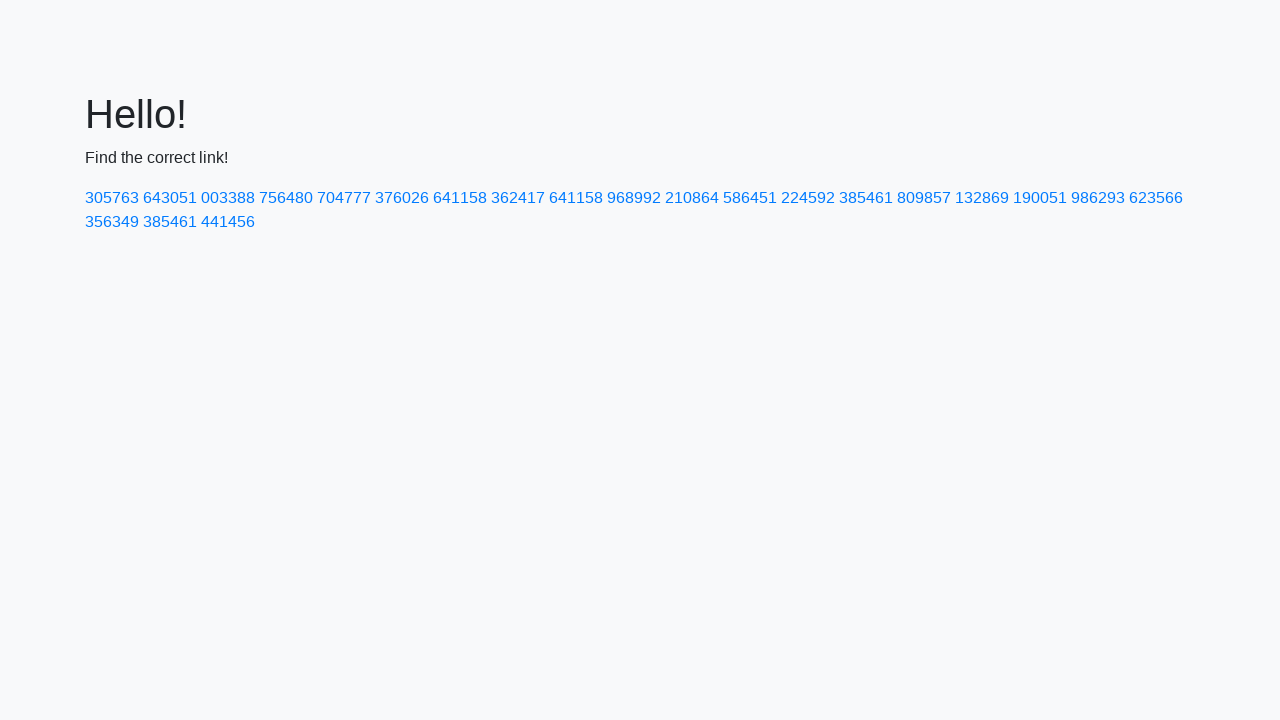

Clicked link with calculated text '224592' at (808, 198) on text=224592
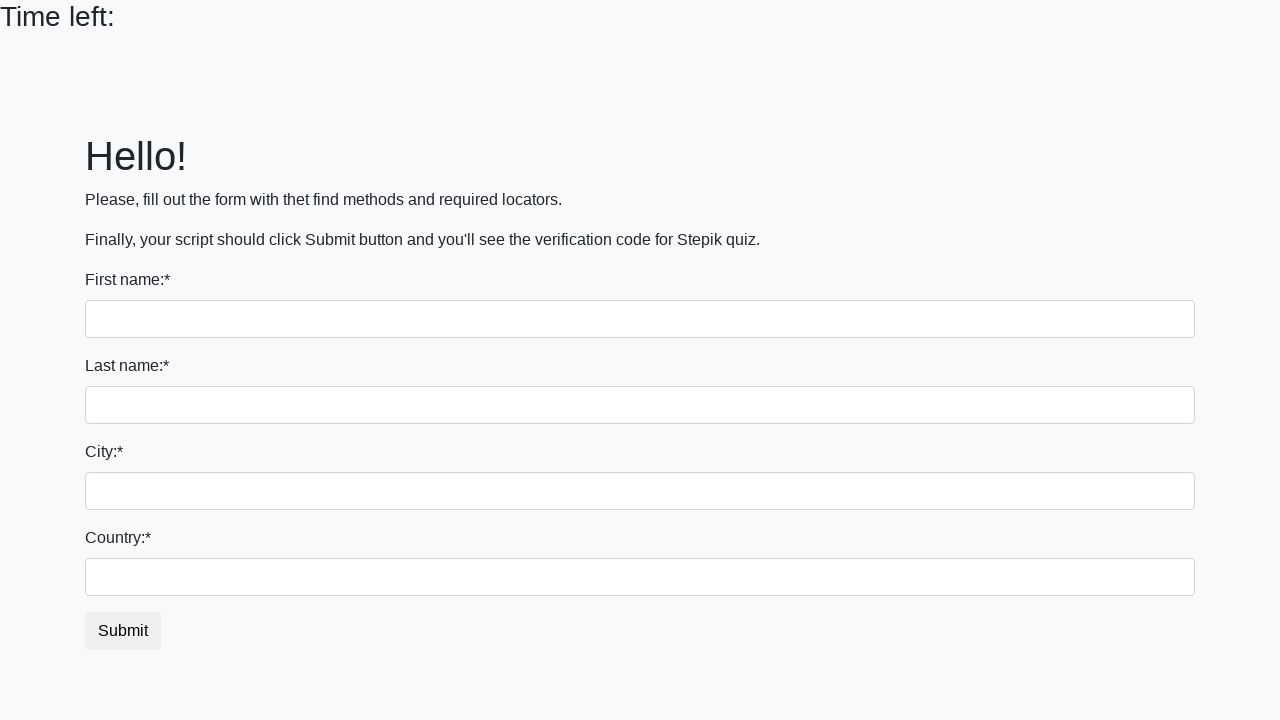

Filled first name field with 'Ivan' on input
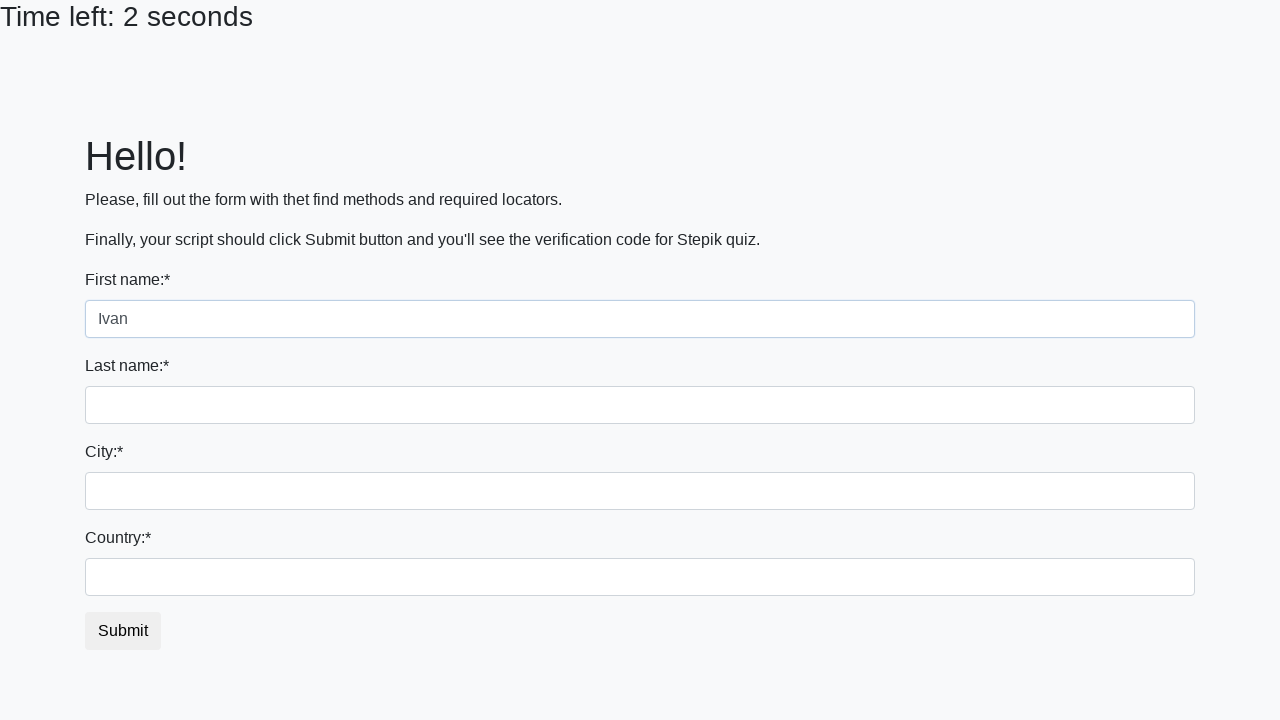

Filled last name field with 'Petrov' on input[name='last_name']
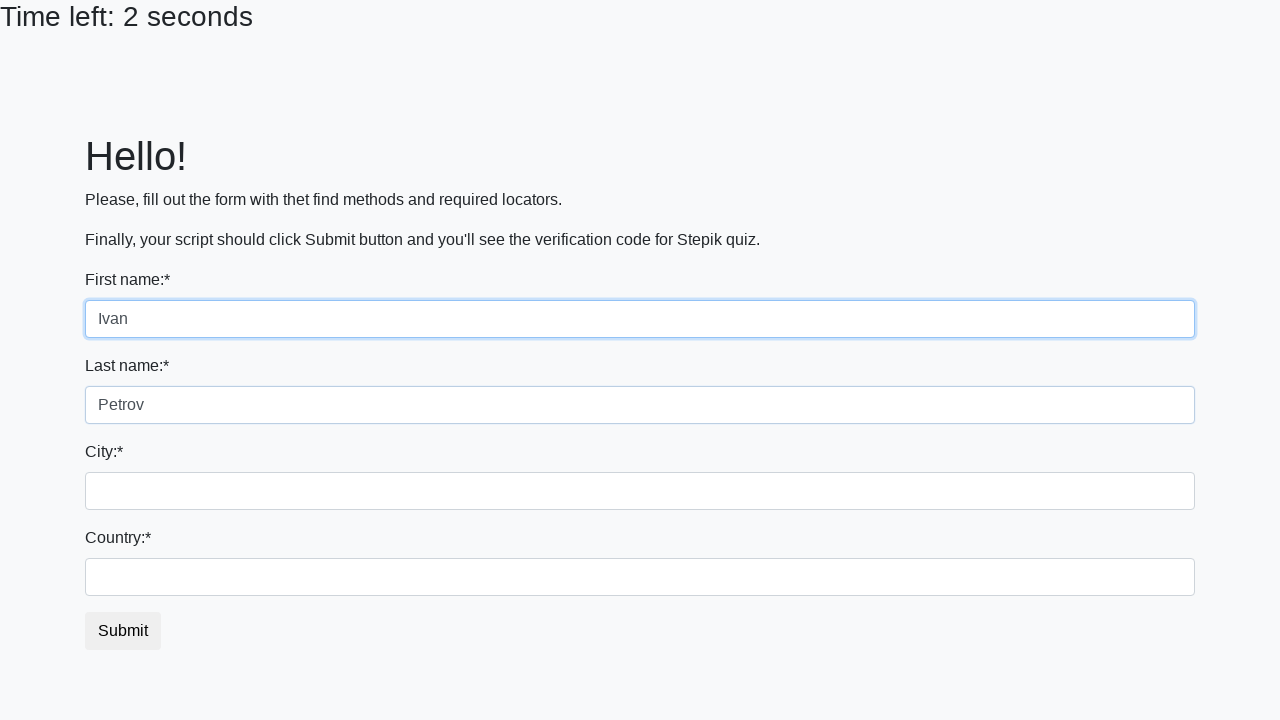

Filled city field with 'Smolensk' on .form-control.city
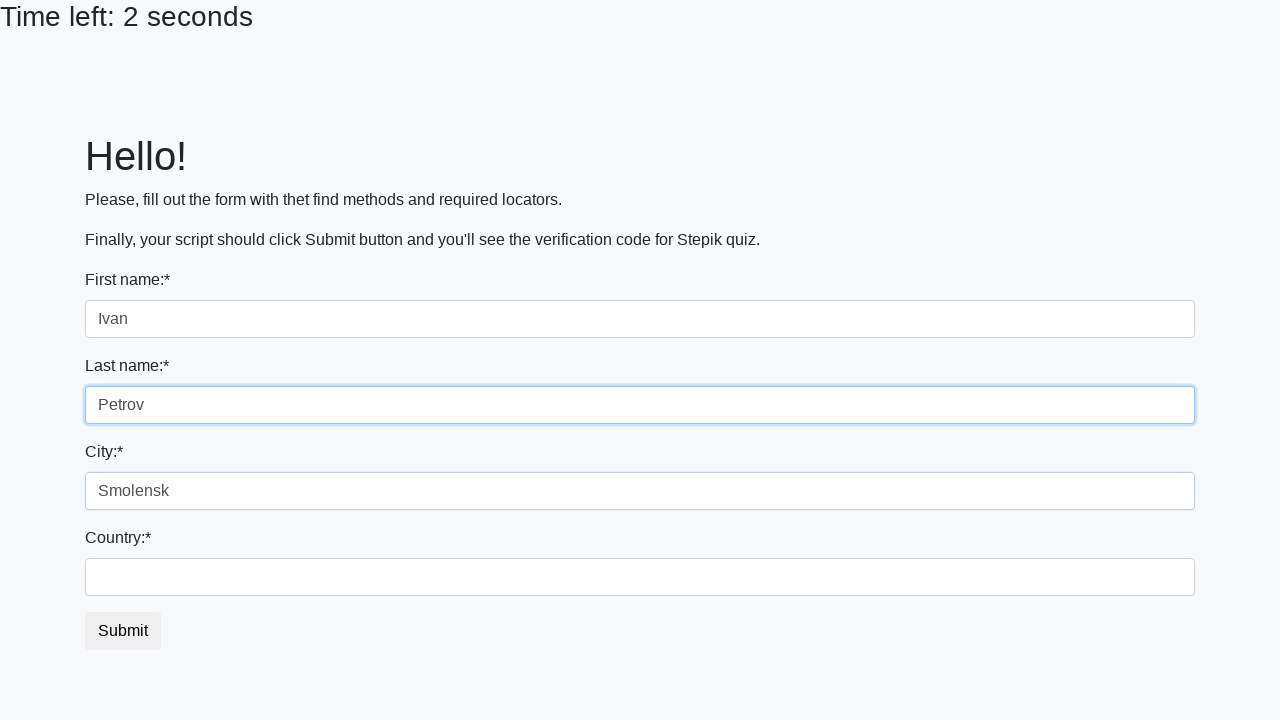

Filled country field with 'Russia' on #country
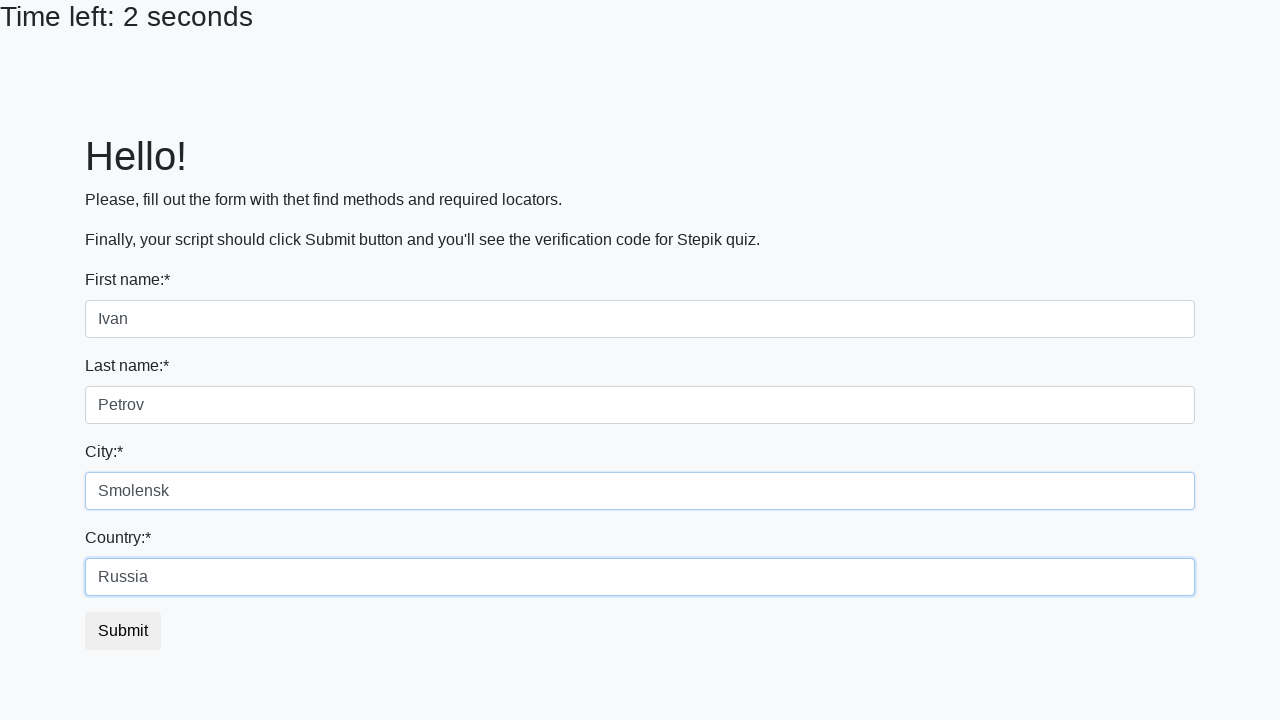

Clicked submit button to submit form at (123, 631) on button.btn
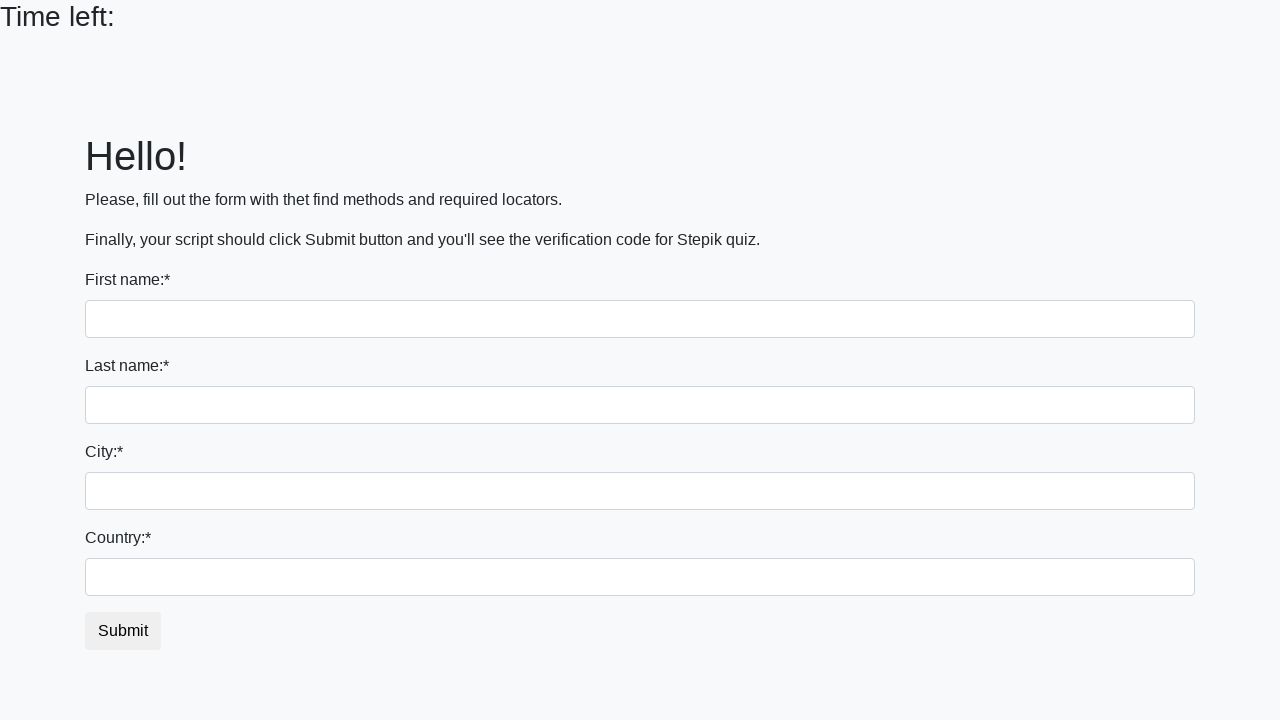

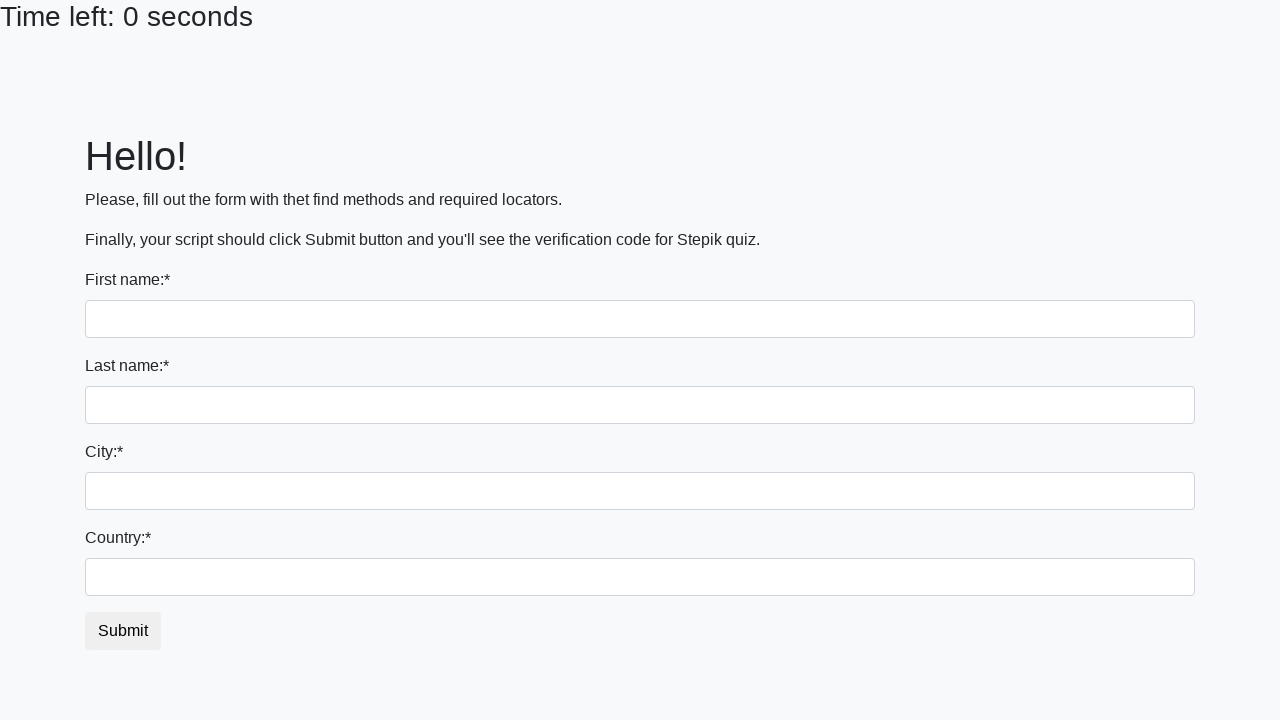